Navigates to Ventusky weather map with specific coordinates and rain layer, scrolls the page slightly, and captures a screenshot of the weather visualization.

Starting URL: https://www.ventusky.com/?p=35.38;-73.56;6&l=rain-3h

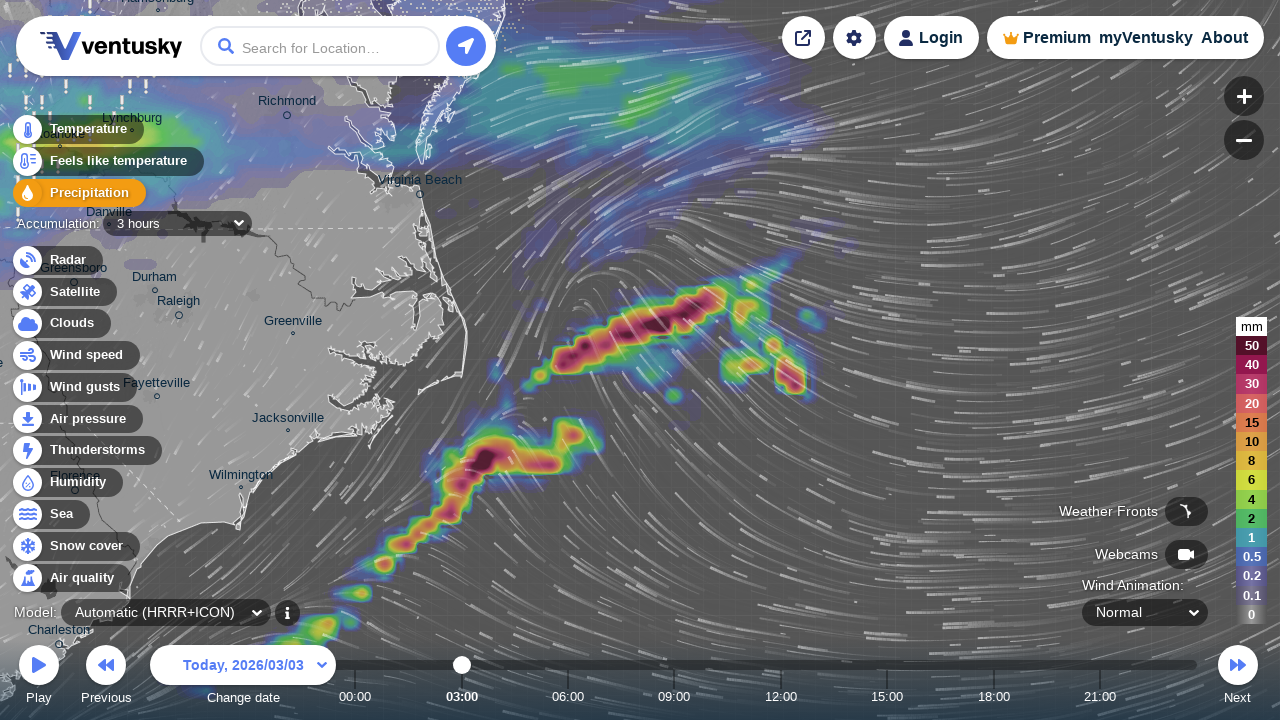

Retrieved page title
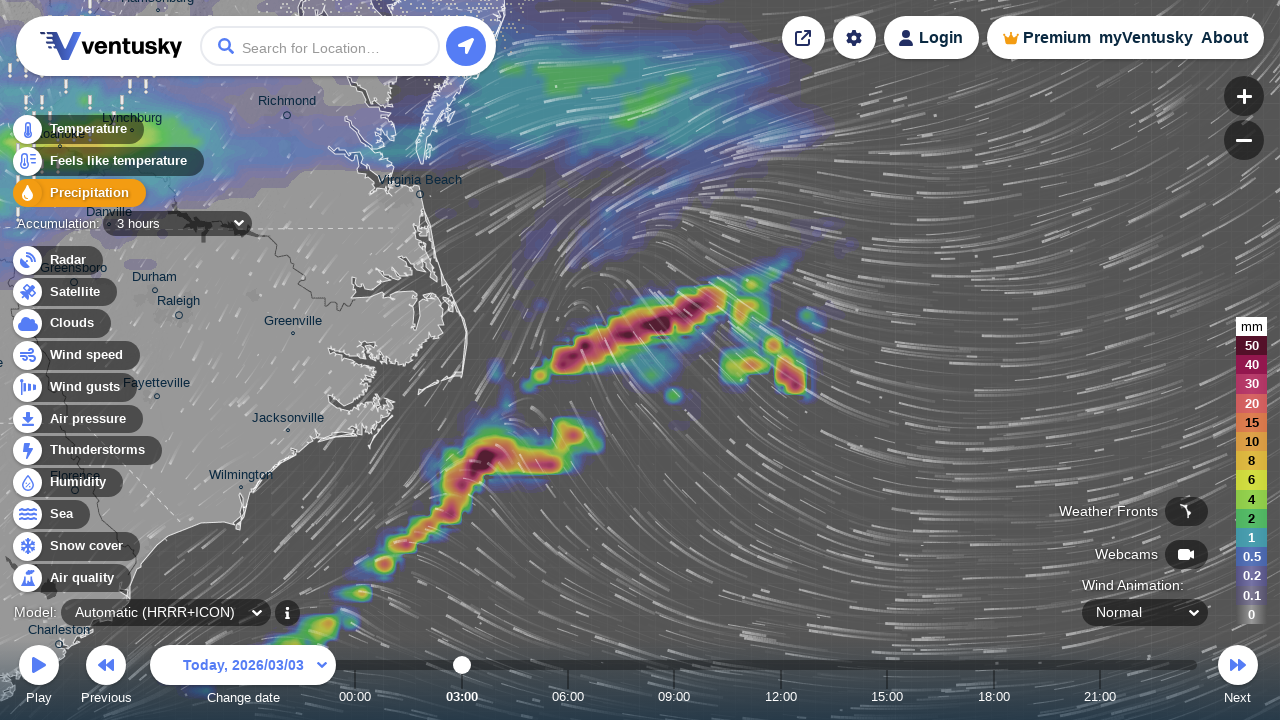

Scrolled page down by 5 pixels
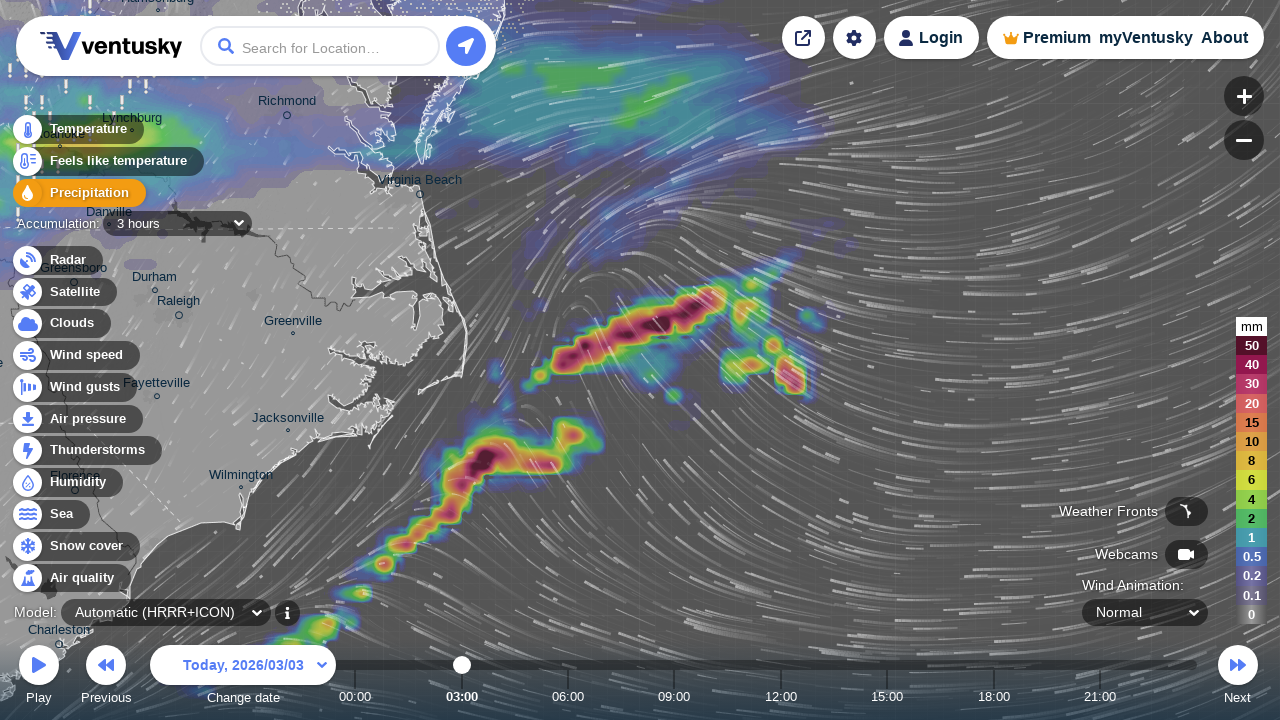

Waited for Ventusky weather map to fully load
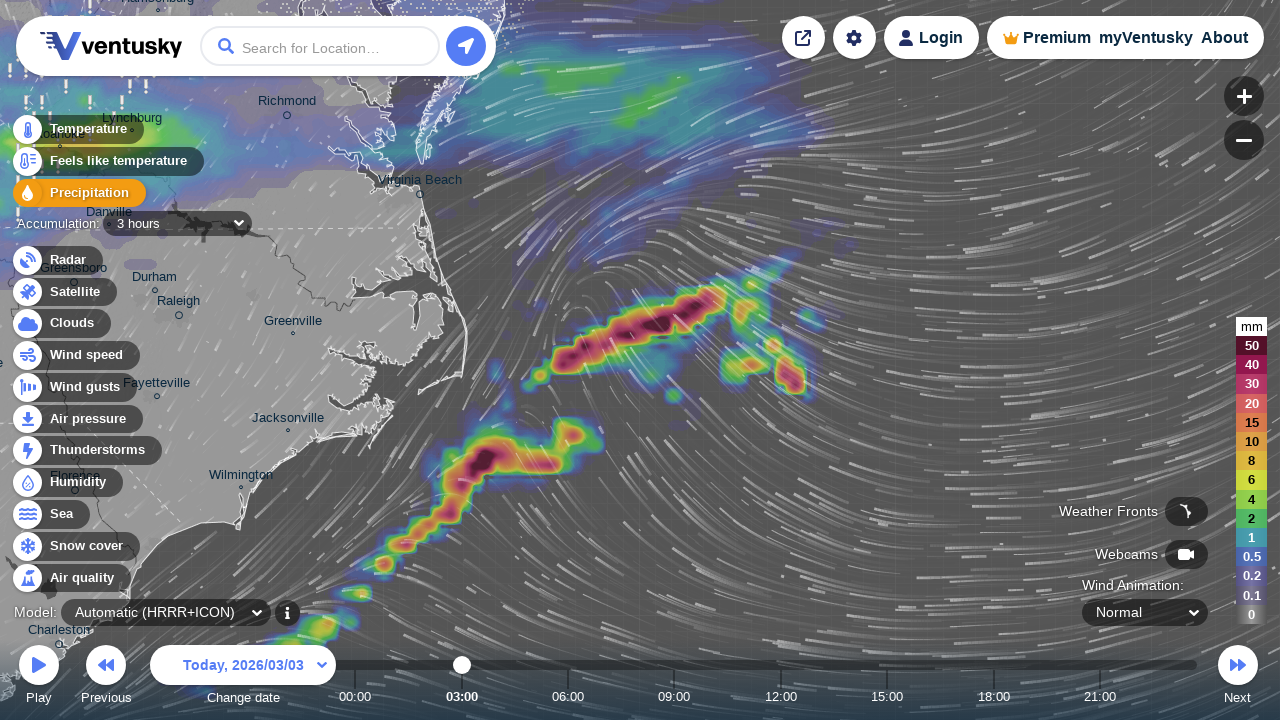

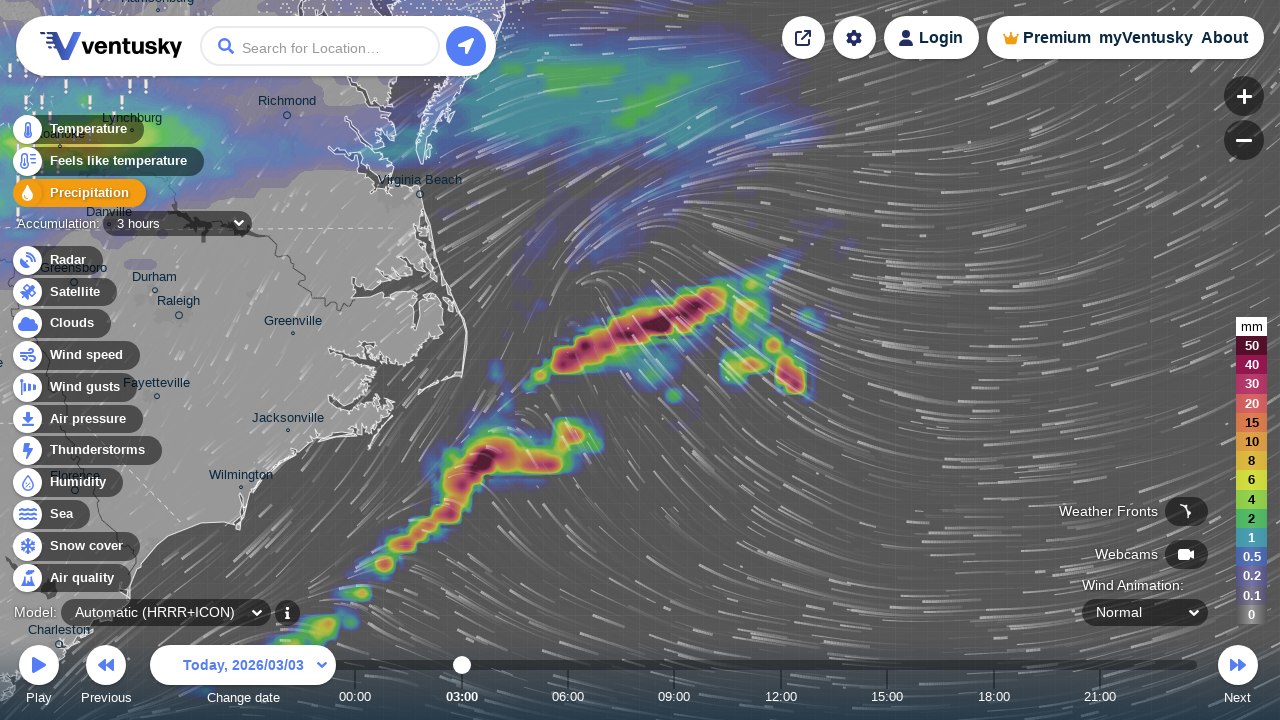